Tests checkbox functionality by ensuring both checkboxes are selected, clicking them if they are not already checked

Starting URL: https://the-internet.herokuapp.com/checkboxes

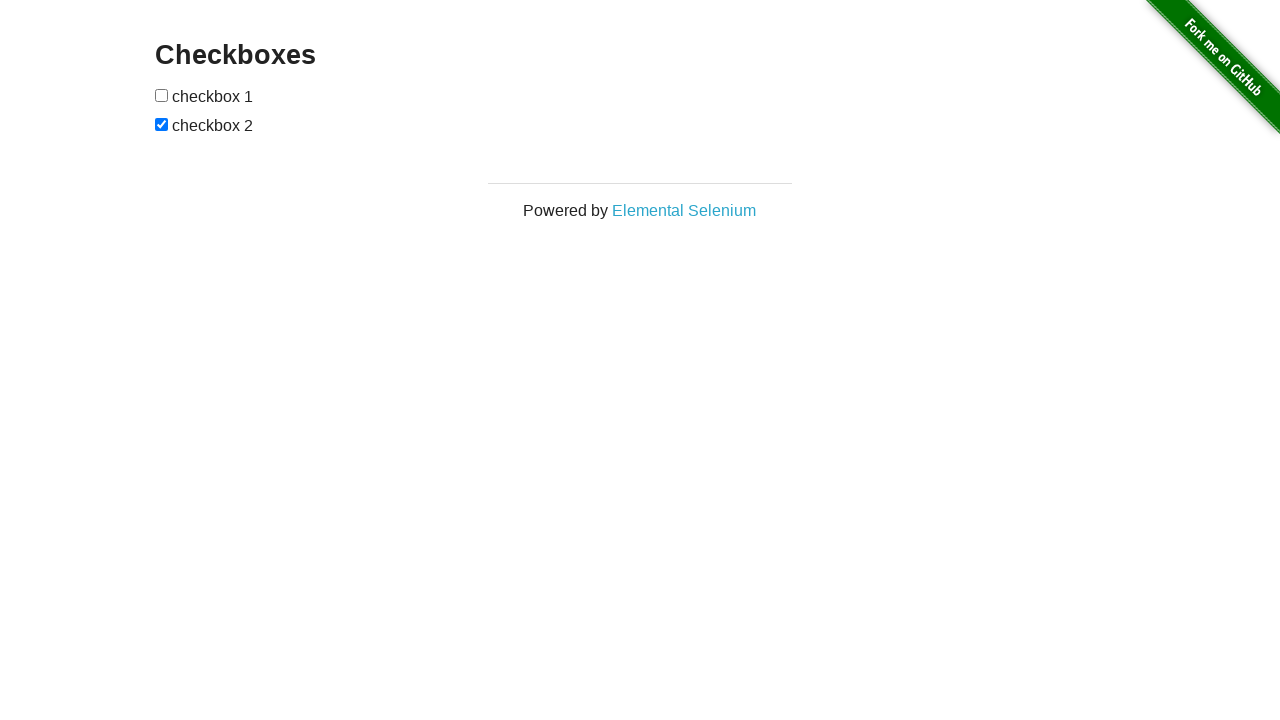

Located first checkbox element
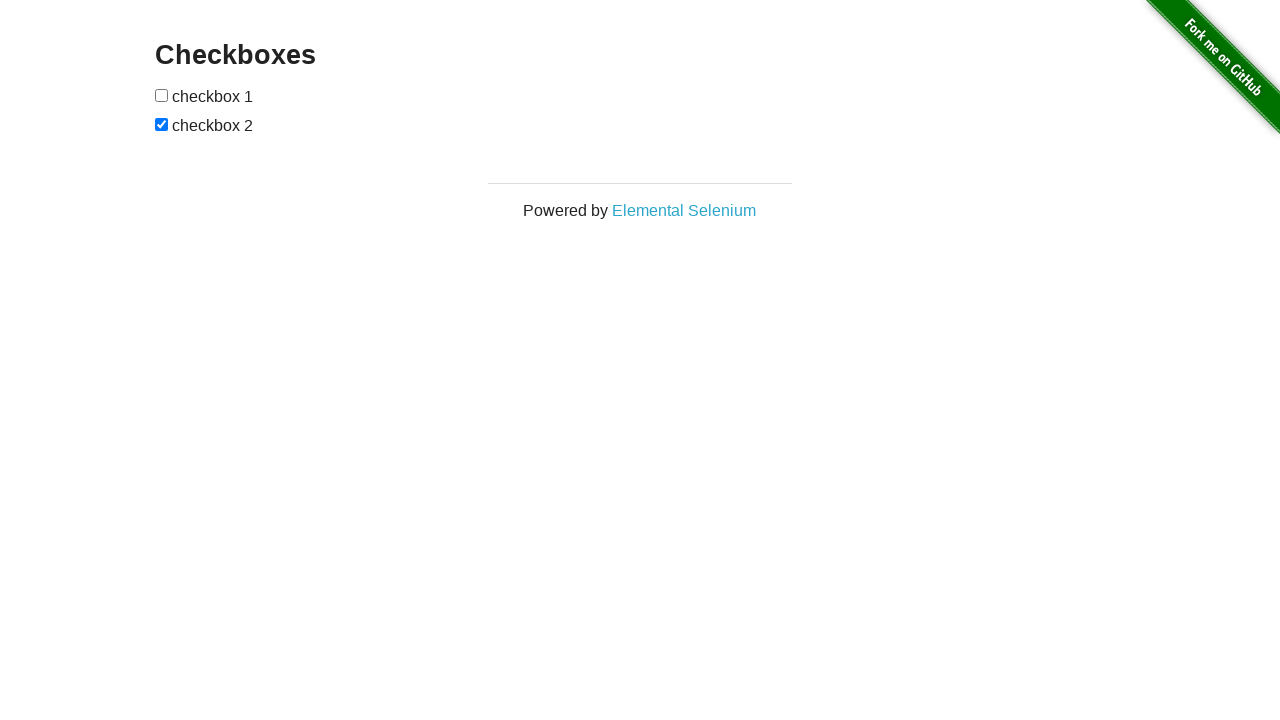

Located second checkbox element
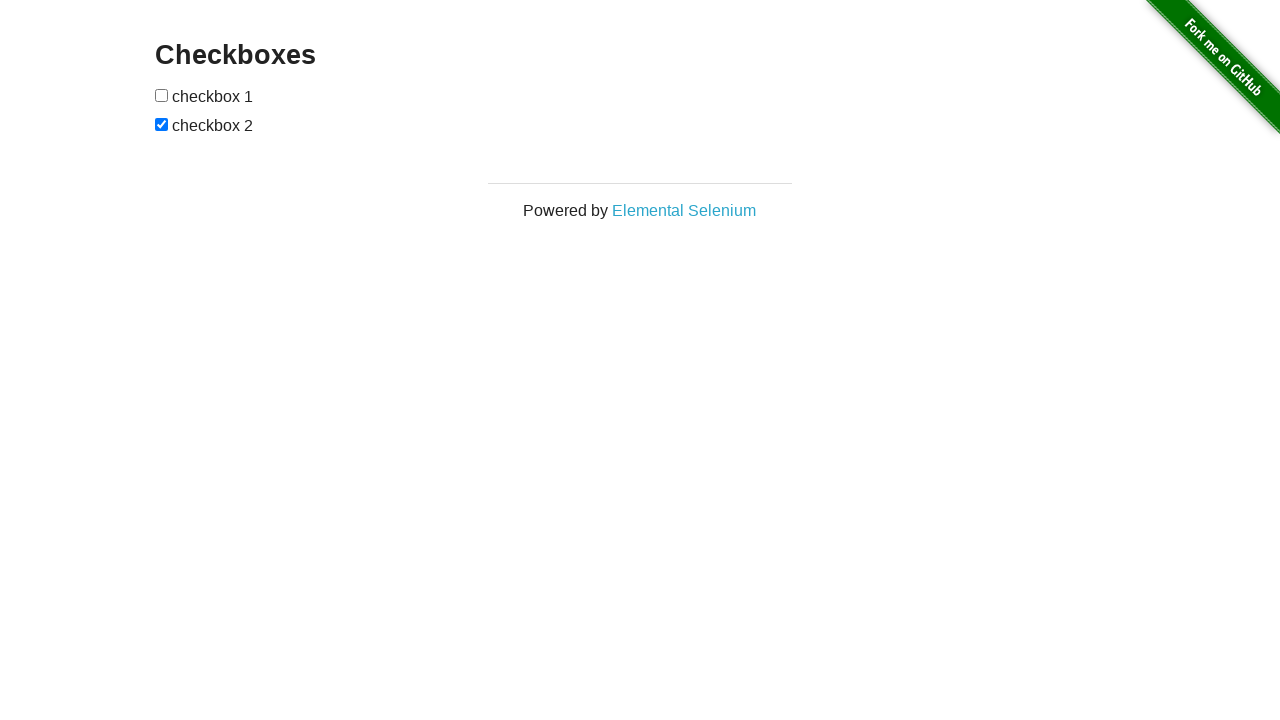

Checked first checkbox - it was not selected
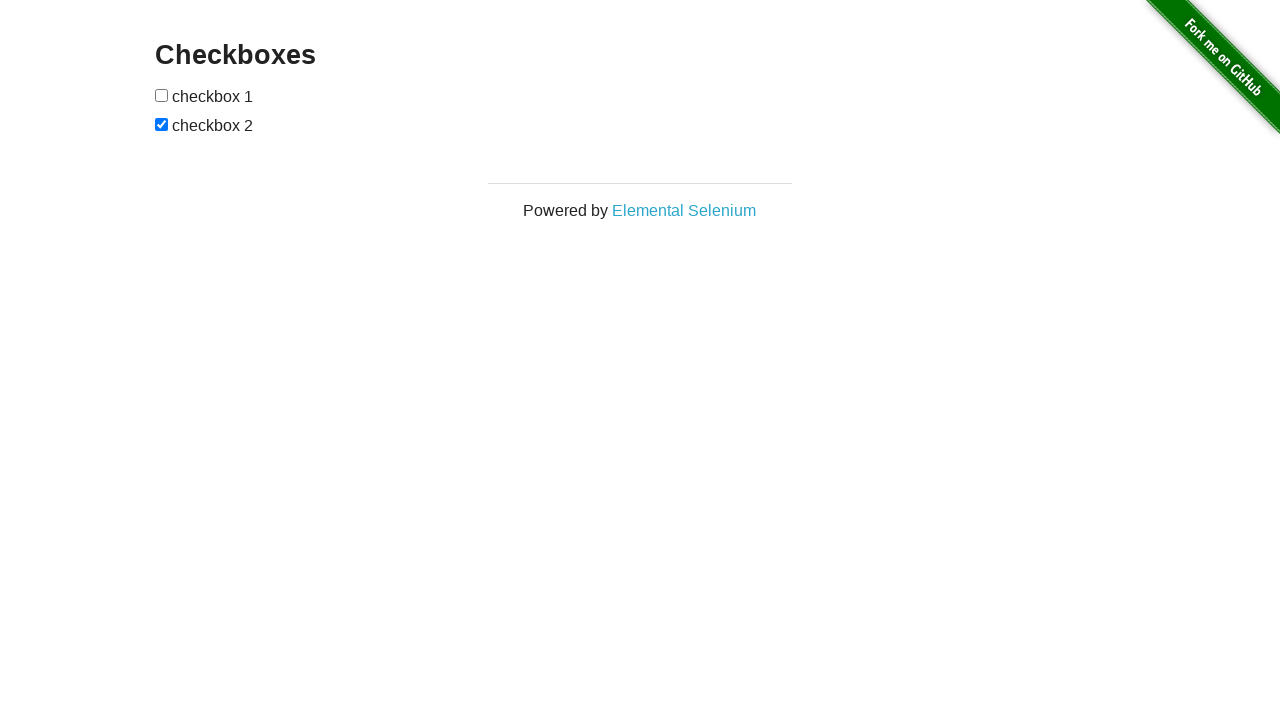

Clicked first checkbox at (162, 95) on (//input[@type='checkbox'])[1]
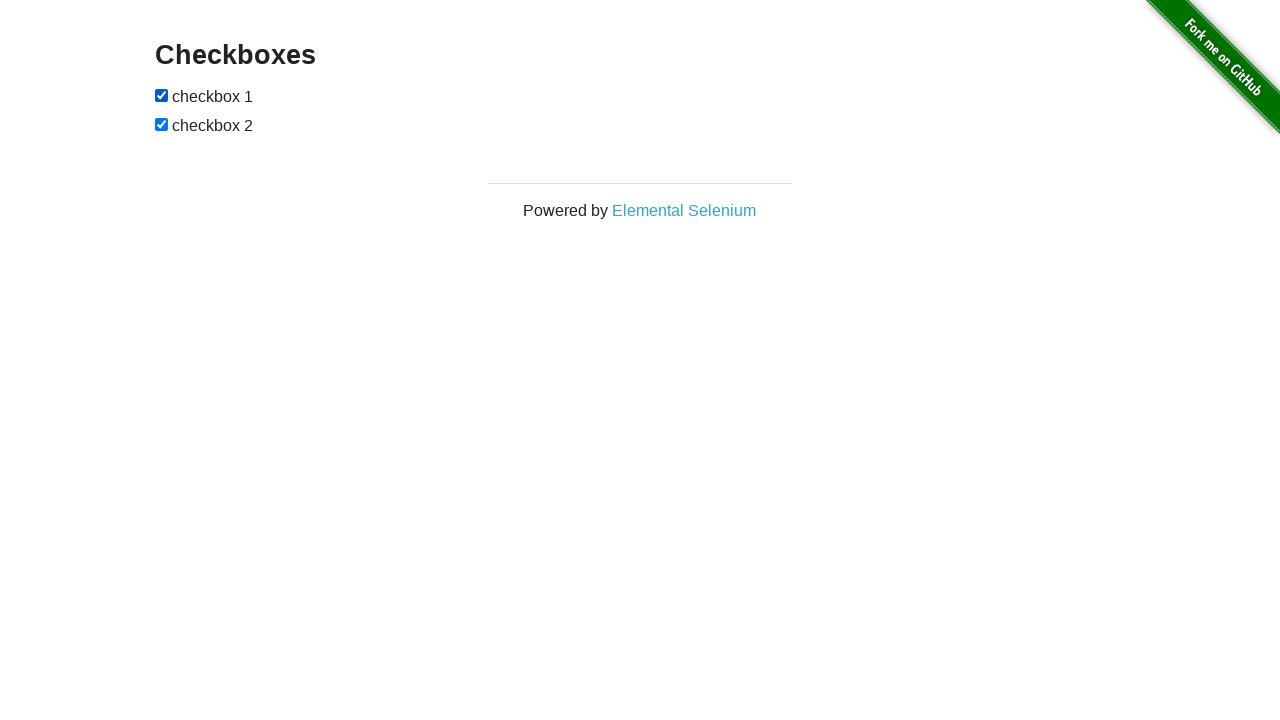

Second checkbox was already selected, no action needed
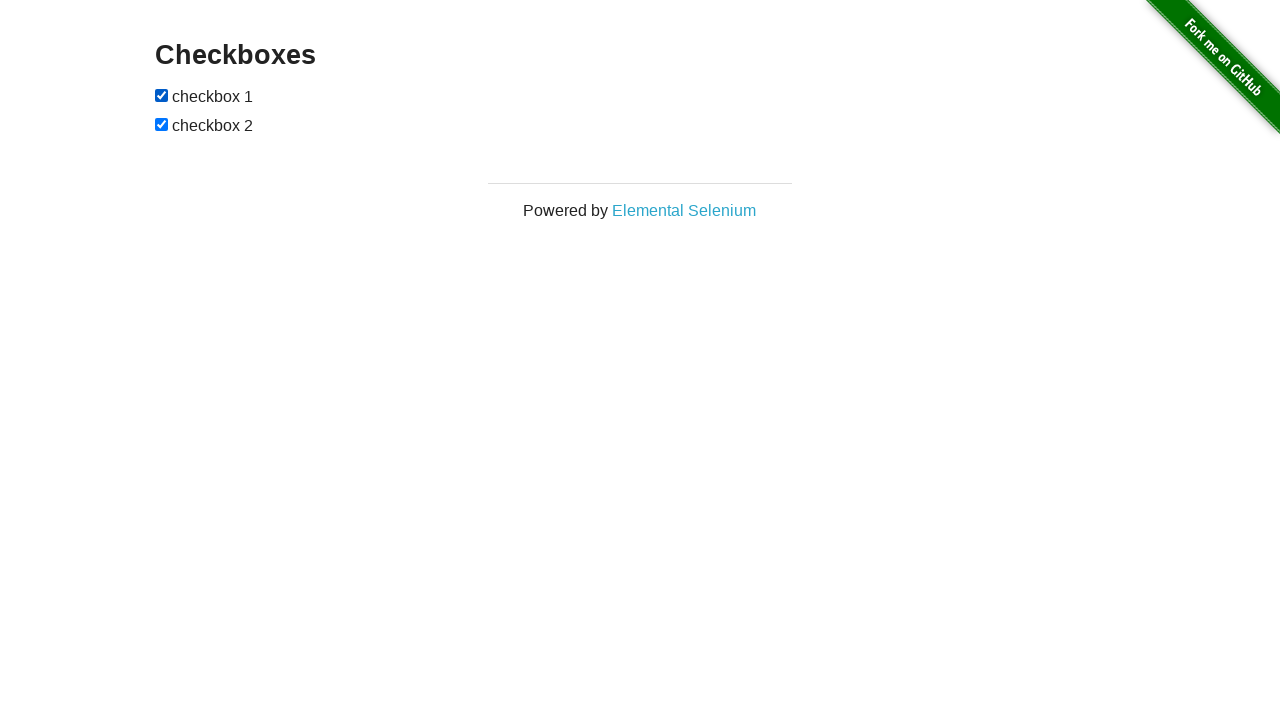

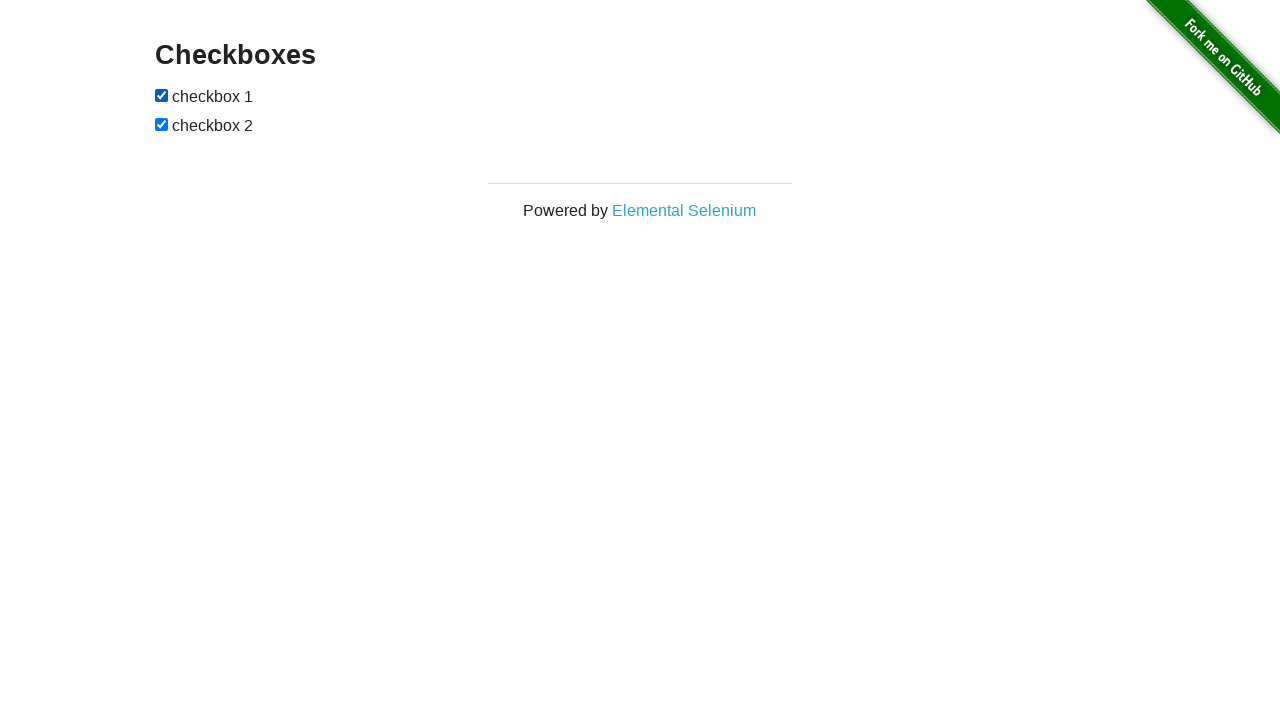